Tests navigation to DemoQA homepage and attempts to interact with a radio button element. If the radio element is not visible on the homepage, it navigates to the radio-button page and clicks the "Yes" radio option.

Starting URL: https://demoqa.com/

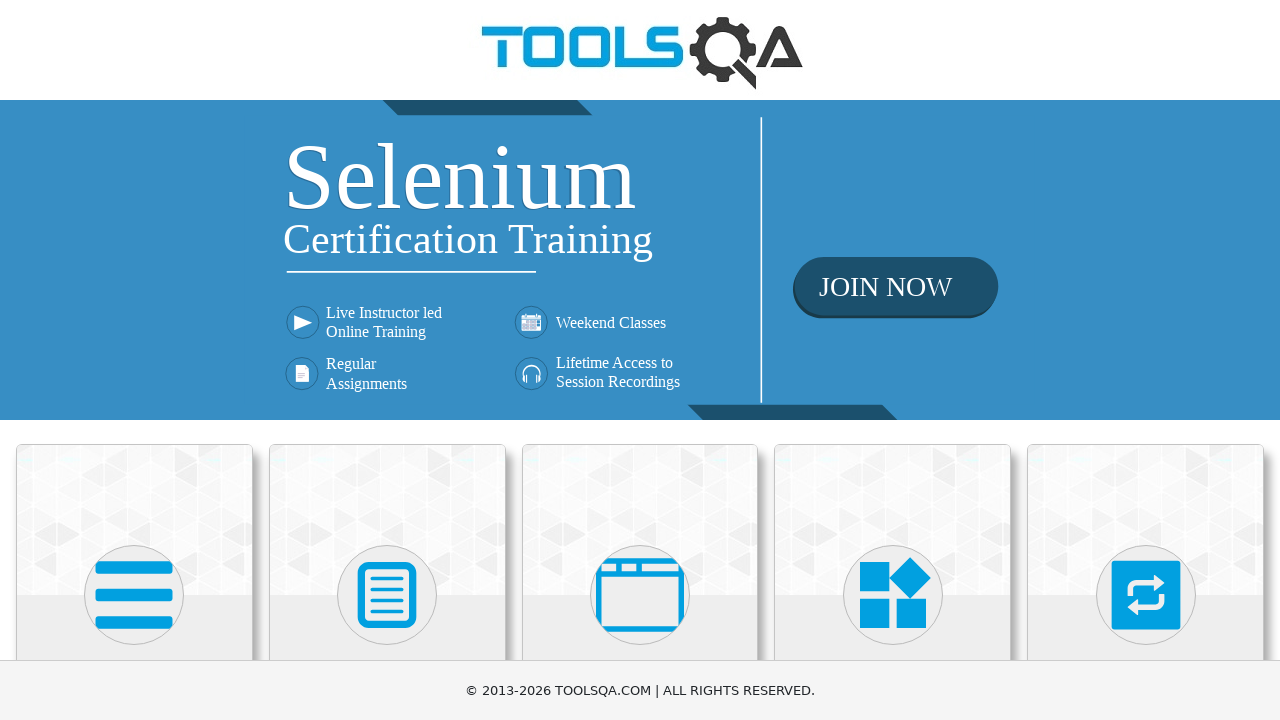

Waited for DemoQA homepage to load
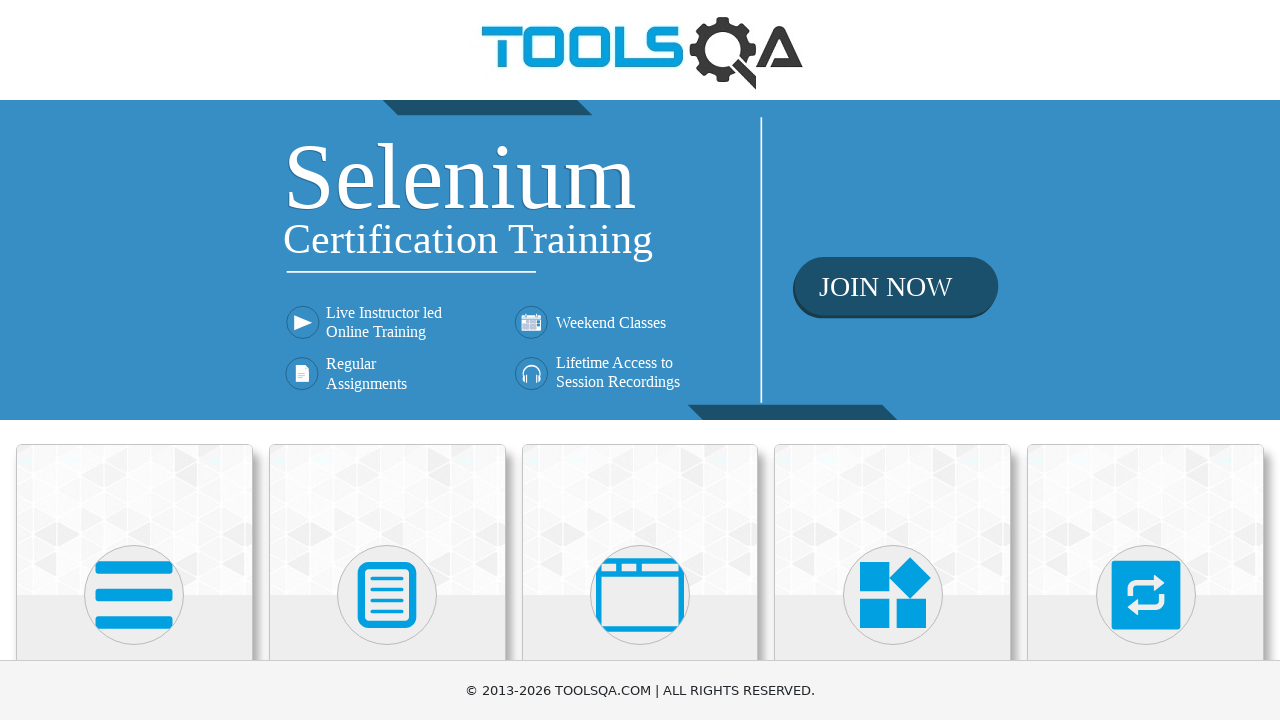

Navigated to radio-button page
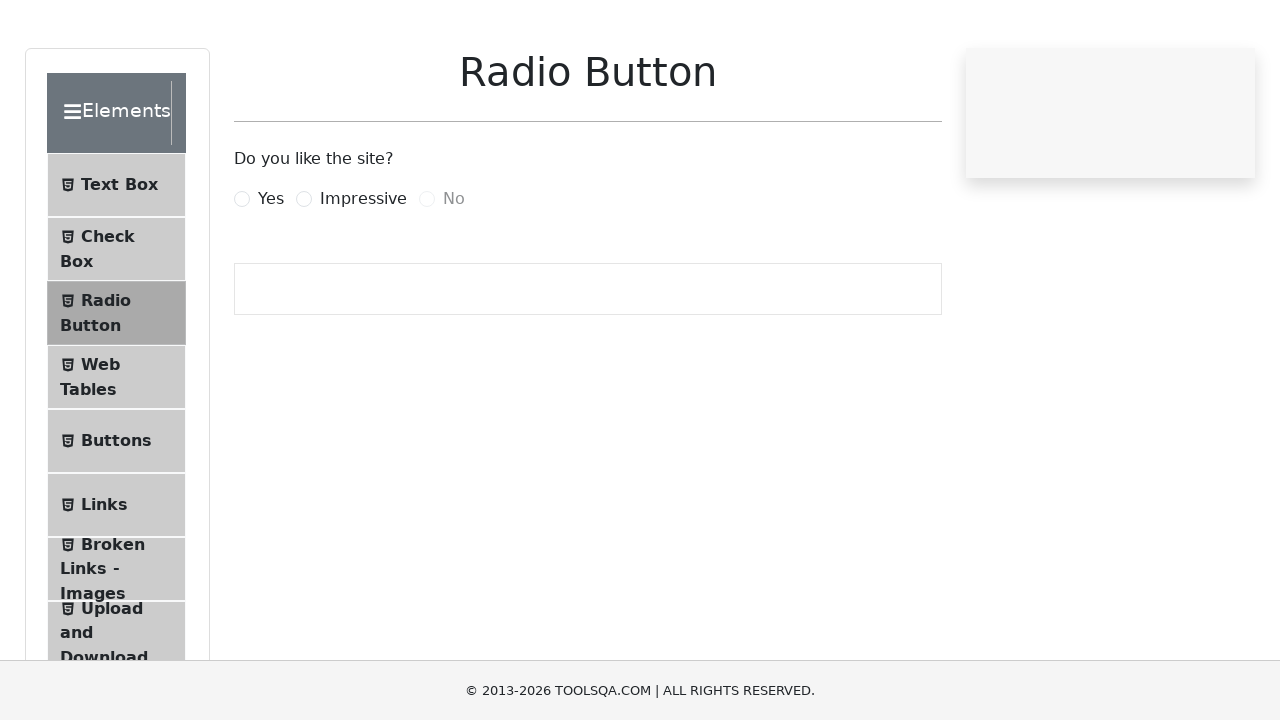

Radio button page loaded successfully
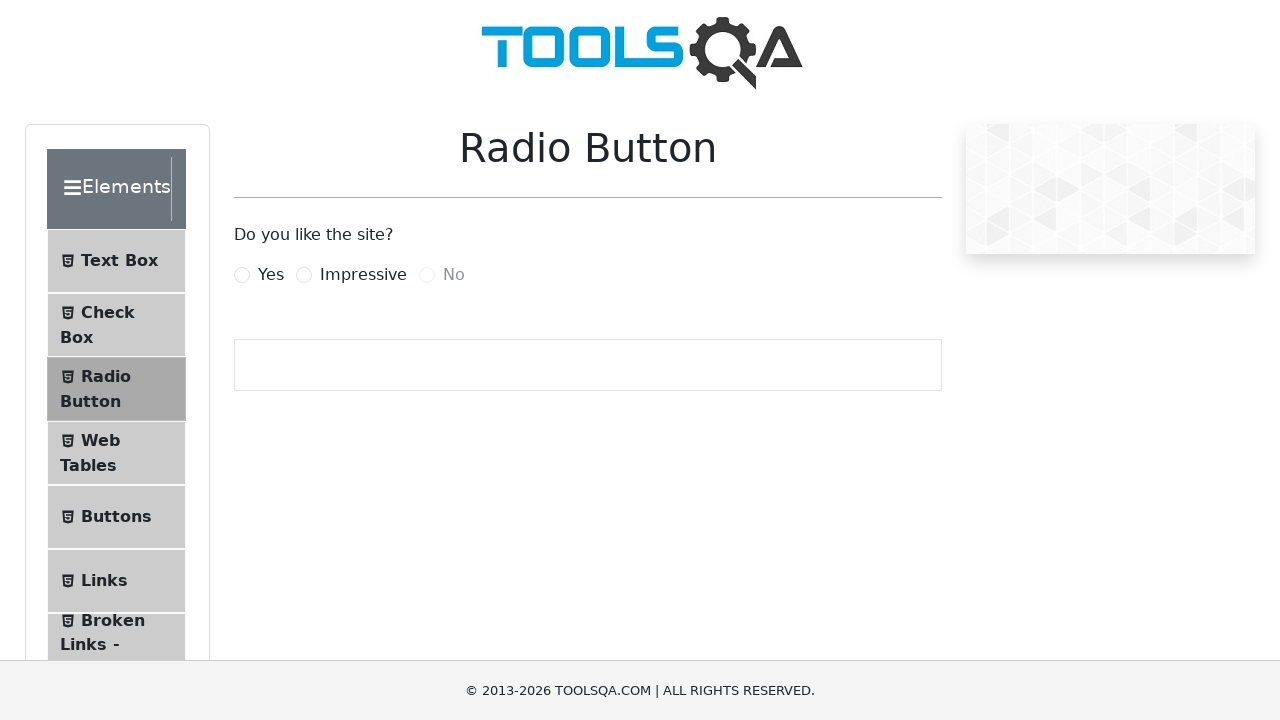

Clicked on the 'Yes' radio button at (271, 275) on label[for='yesRadio']
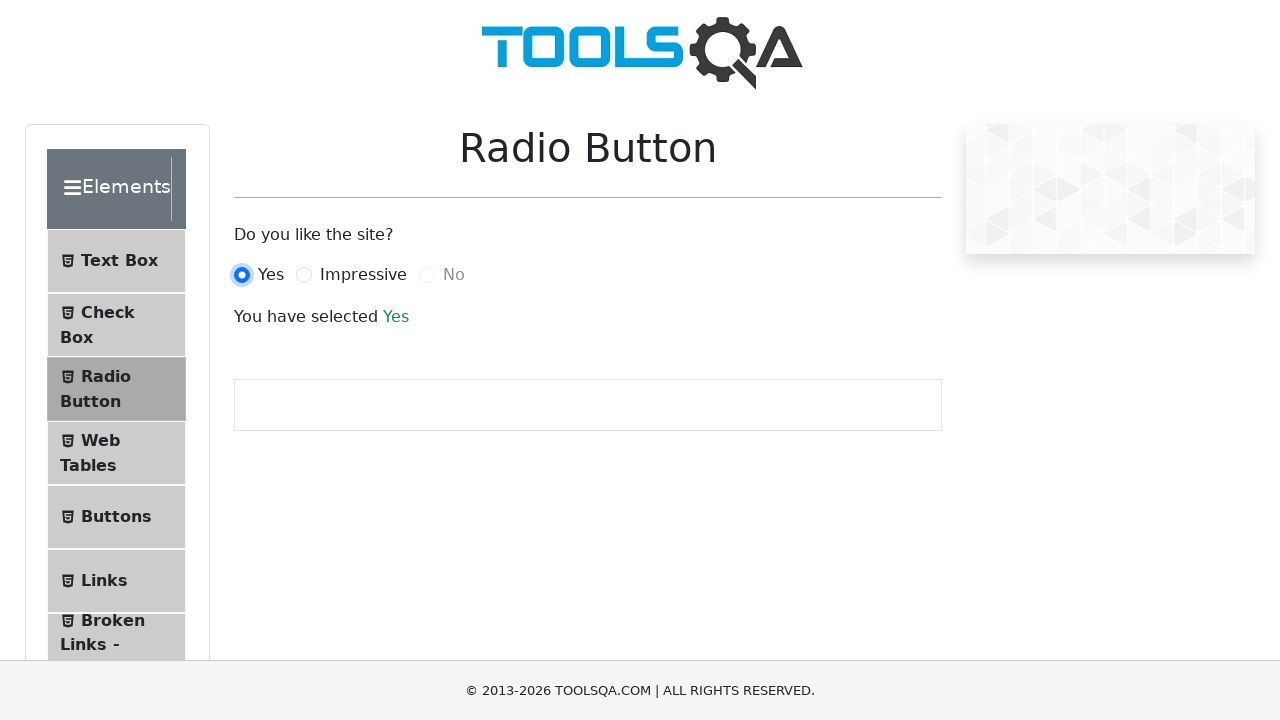

Waited for UI updates after radio button click
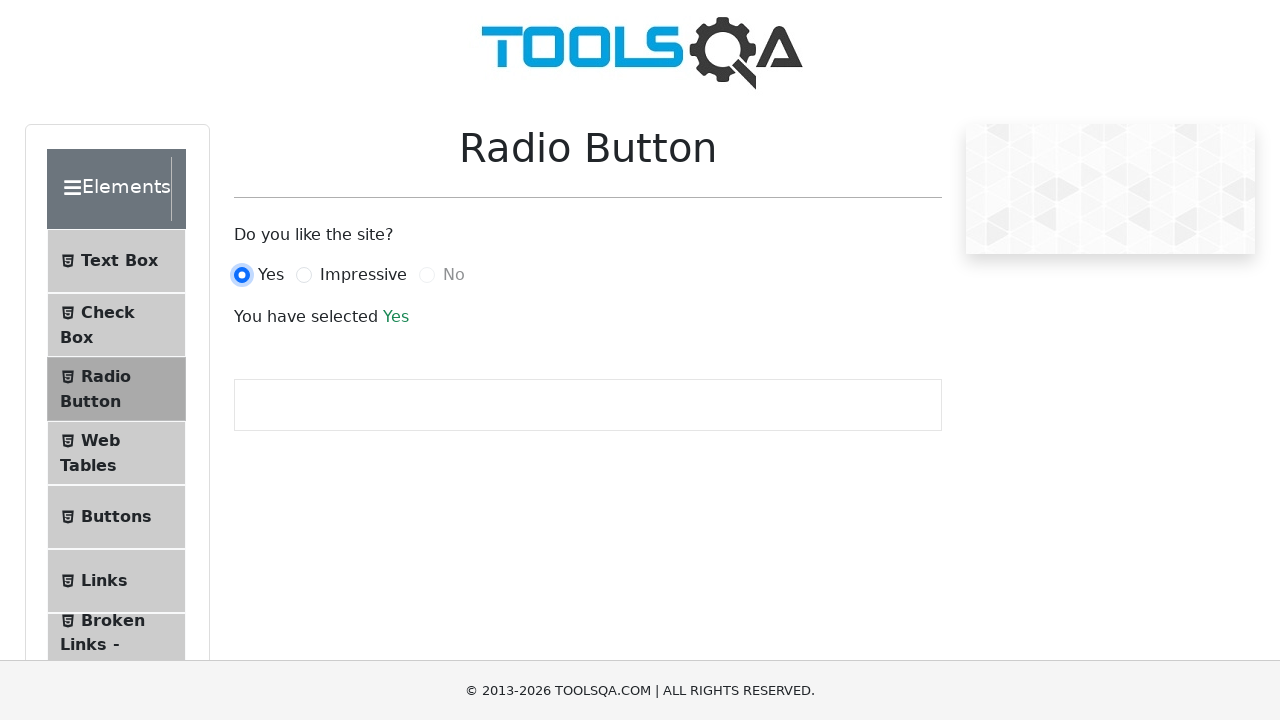

Verified success message appeared confirming radio button selection
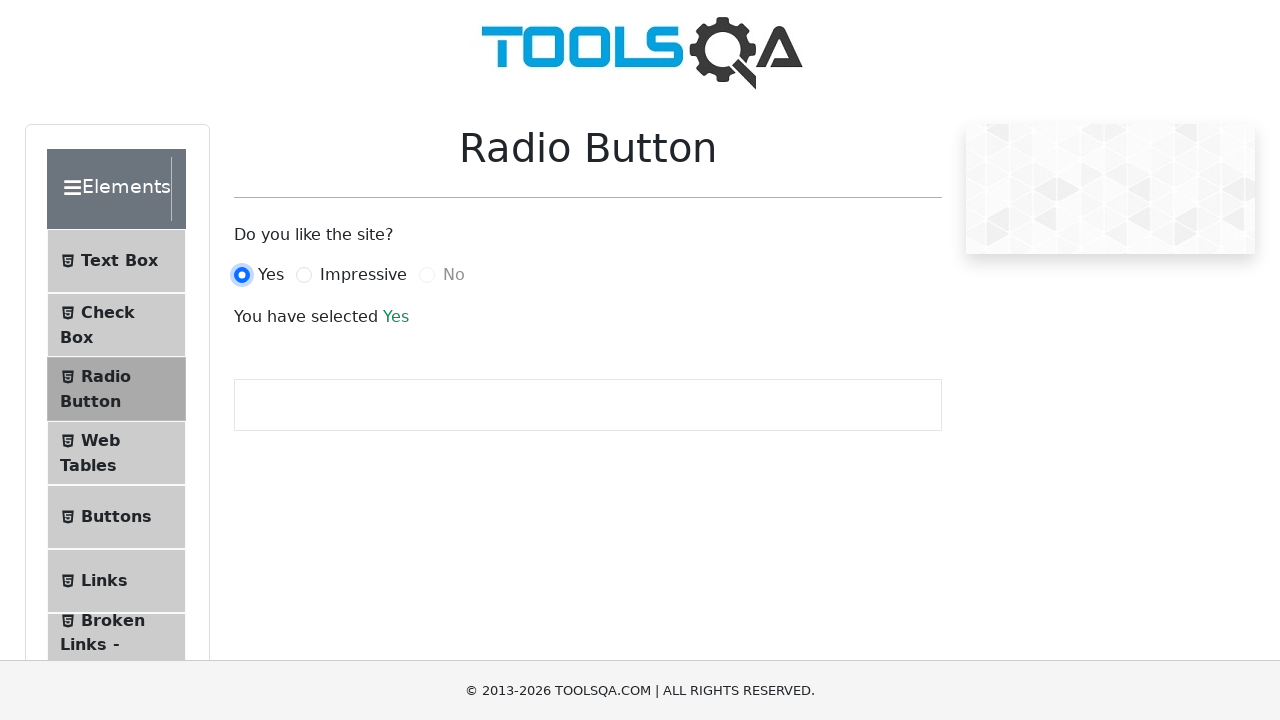

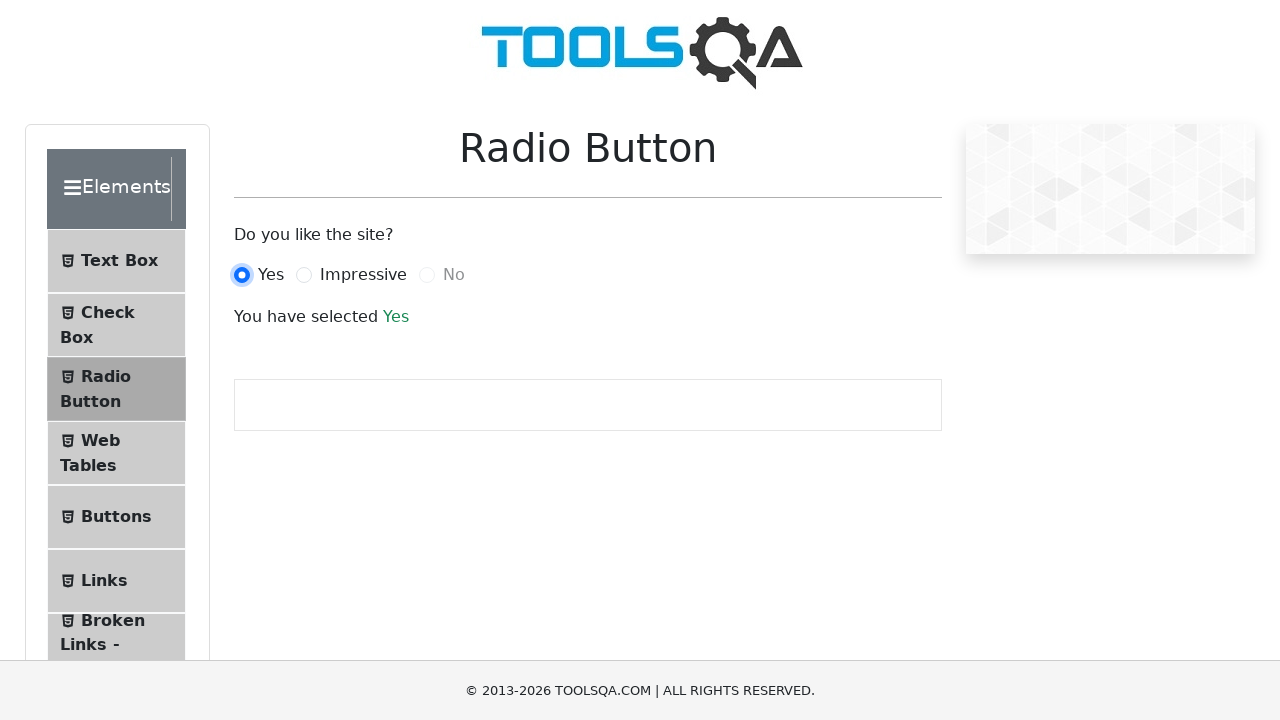